Tests dynamic dropdown functionality by opening a passenger selector dropdown, incrementing the adult count 4 times using the plus icon, and closing the dropdown with the done button.

Starting URL: https://rahulshettyacademy.com/dropdownsPractise/

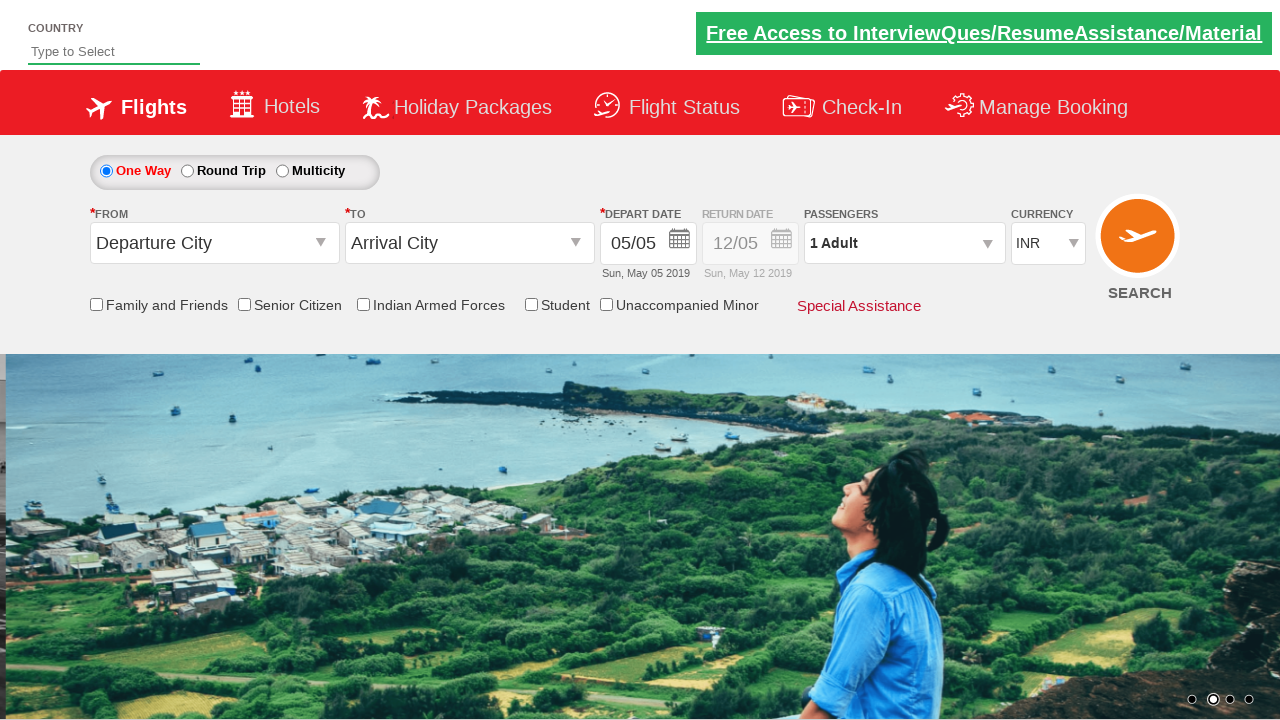

Clicked on passenger dropdown to open it at (904, 243) on #divpaxinfo
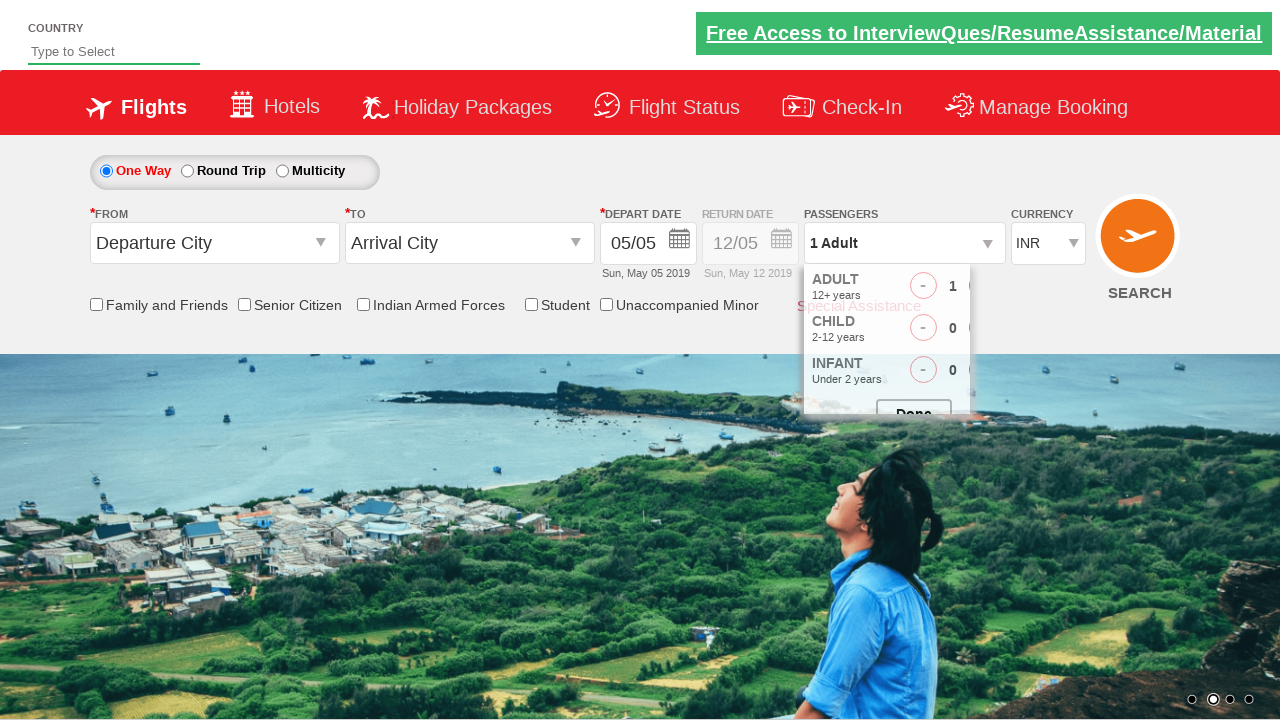

Passenger dropdown opened and increment button is visible
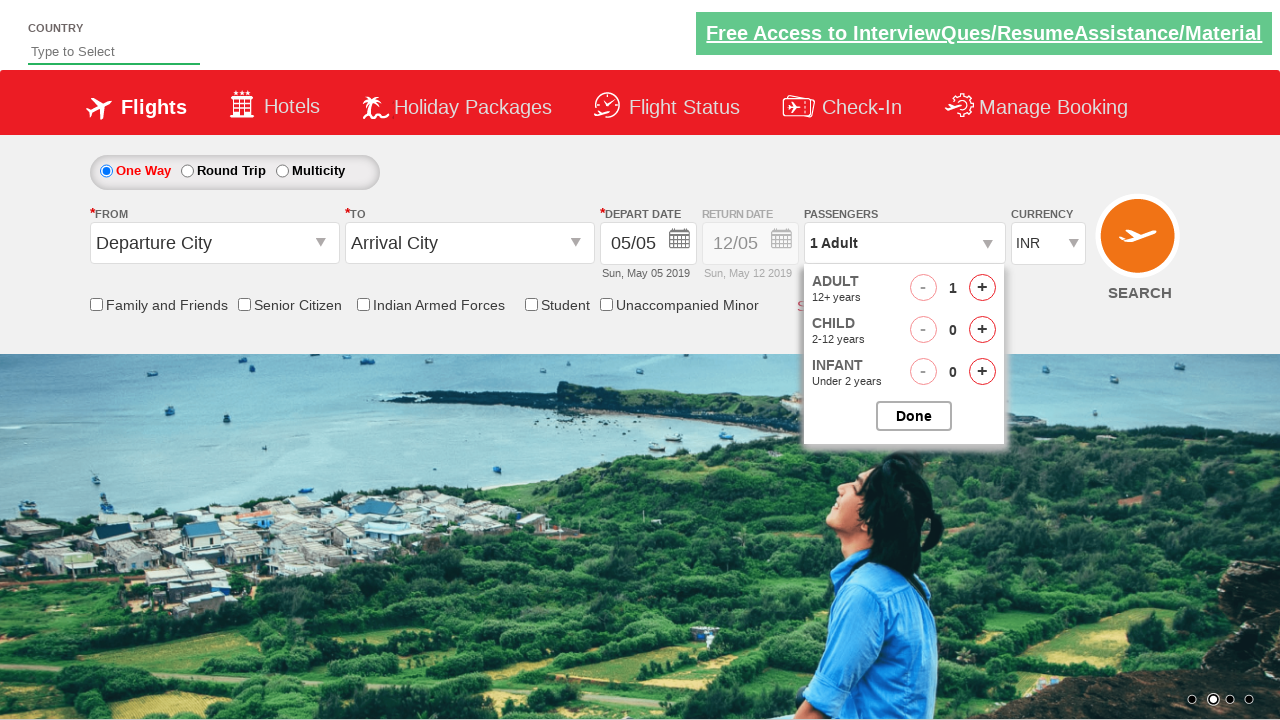

Clicked plus icon to increment adult count (click 1 of 4) at (982, 288) on #hrefIncAdt
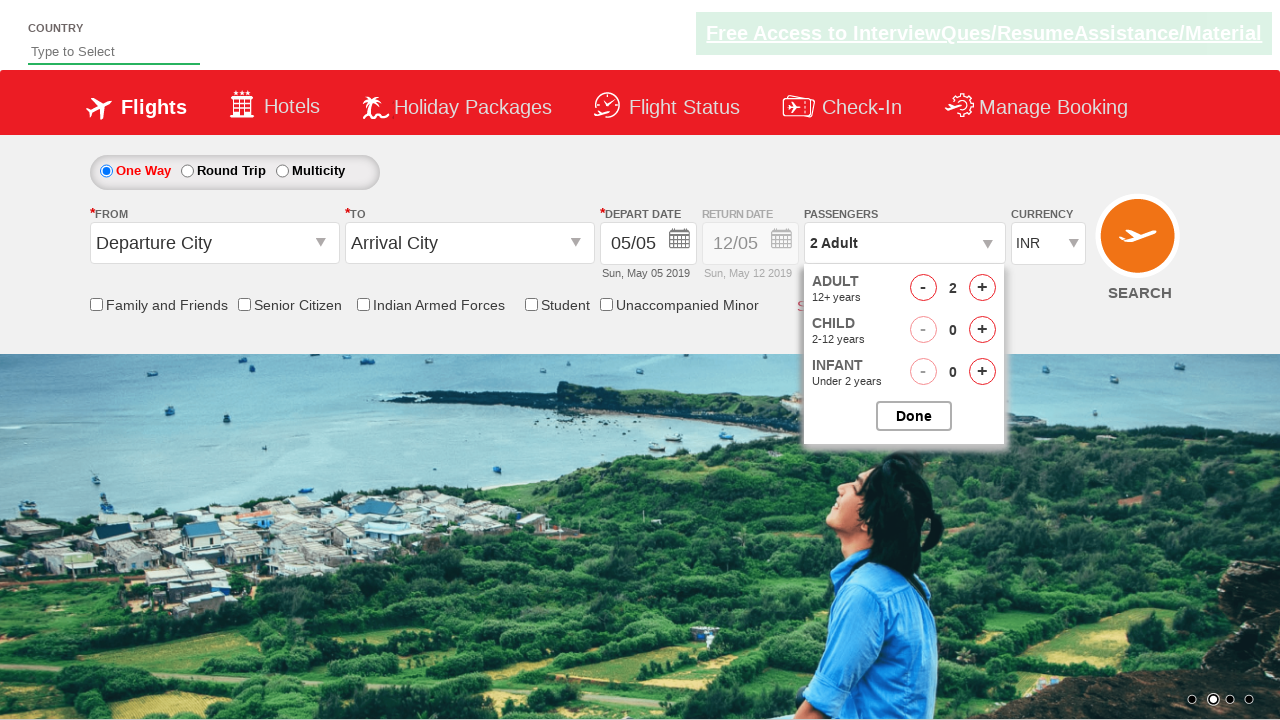

Clicked plus icon to increment adult count (click 2 of 4) at (982, 288) on #hrefIncAdt
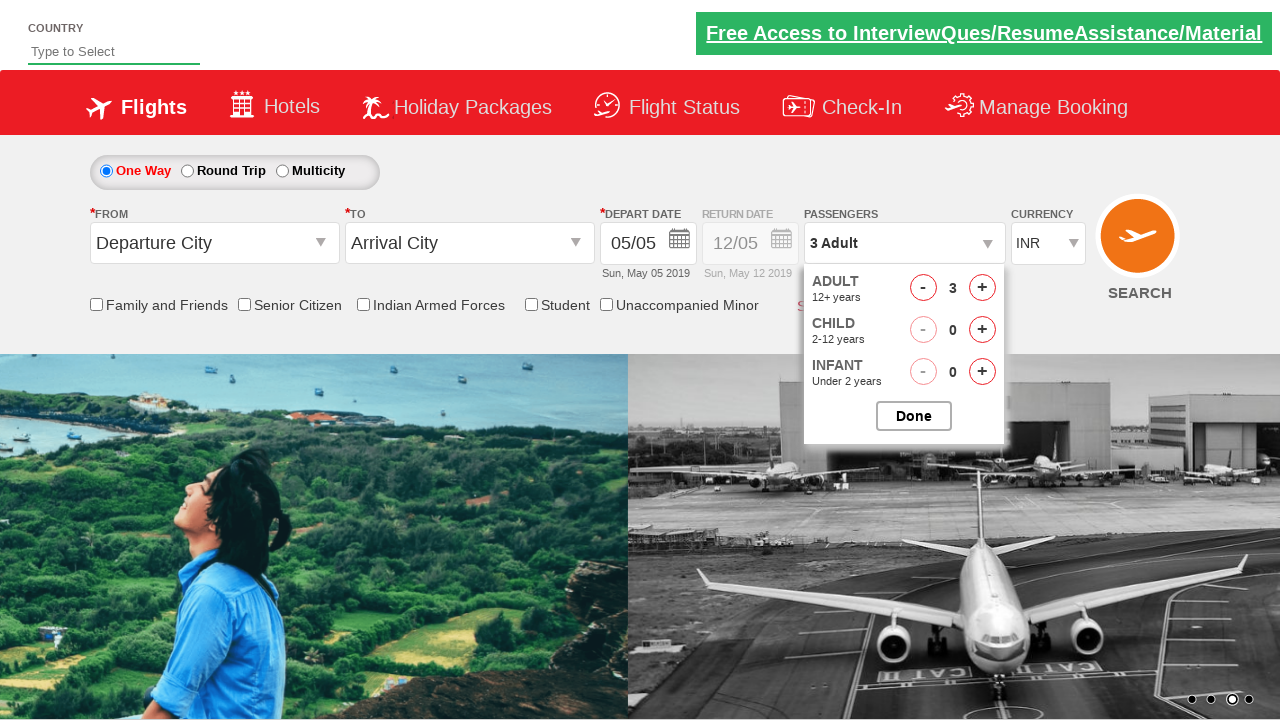

Clicked plus icon to increment adult count (click 3 of 4) at (982, 288) on #hrefIncAdt
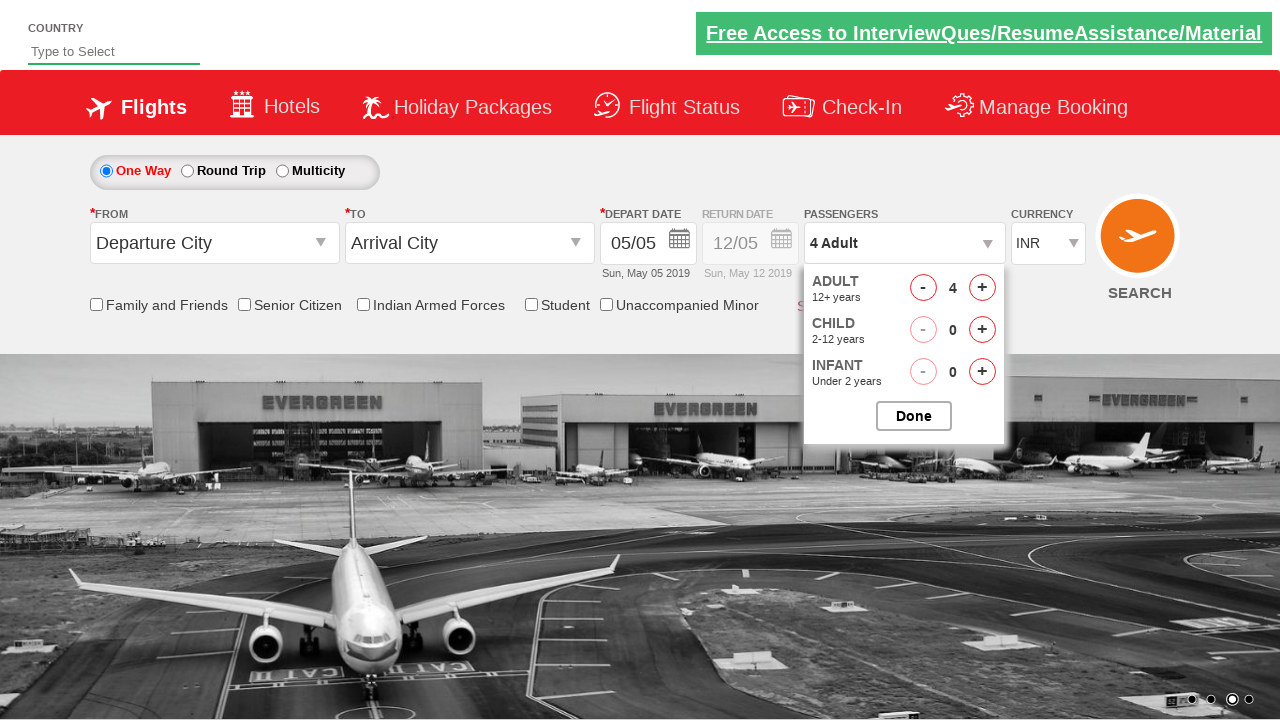

Clicked plus icon to increment adult count (click 4 of 4) at (982, 288) on #hrefIncAdt
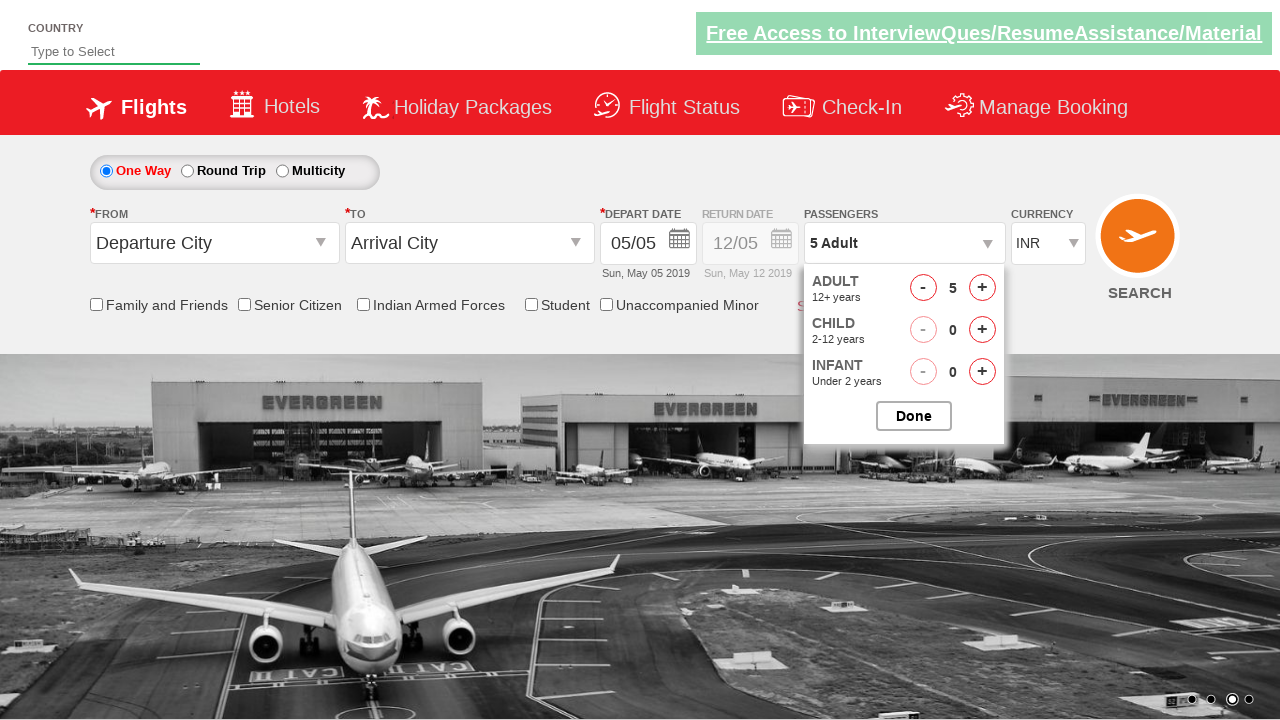

Clicked done button to close the passenger dropdown at (914, 416) on #btnclosepaxoption
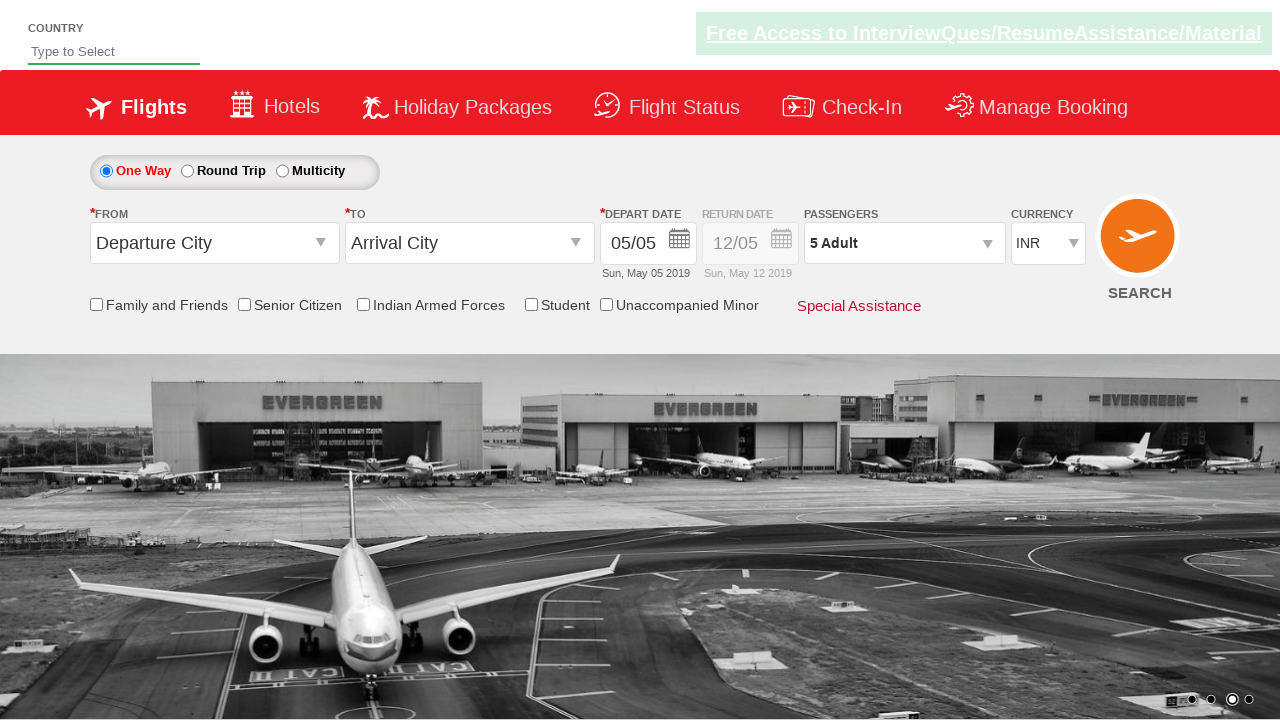

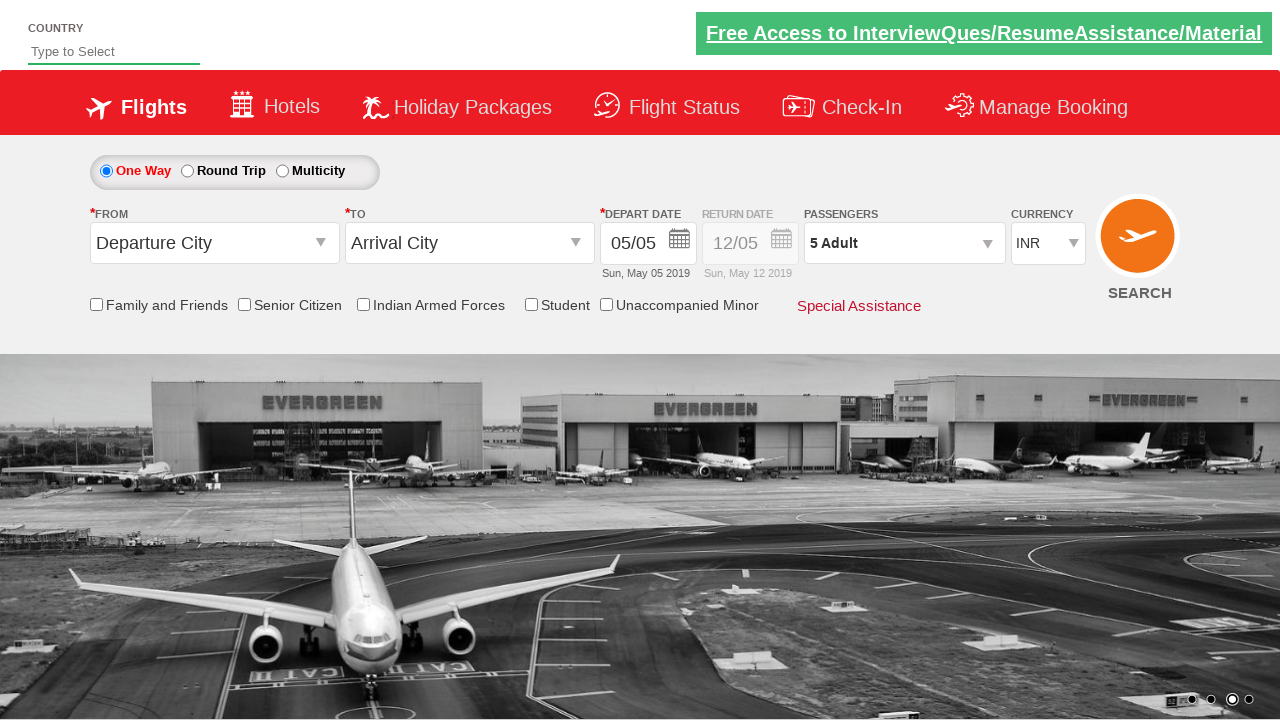